Tests form interaction with keyboard shortcuts by filling a field, selecting all text, copying it, and pasting into the next field

Starting URL: https://demoqa.com/automation-practice-form

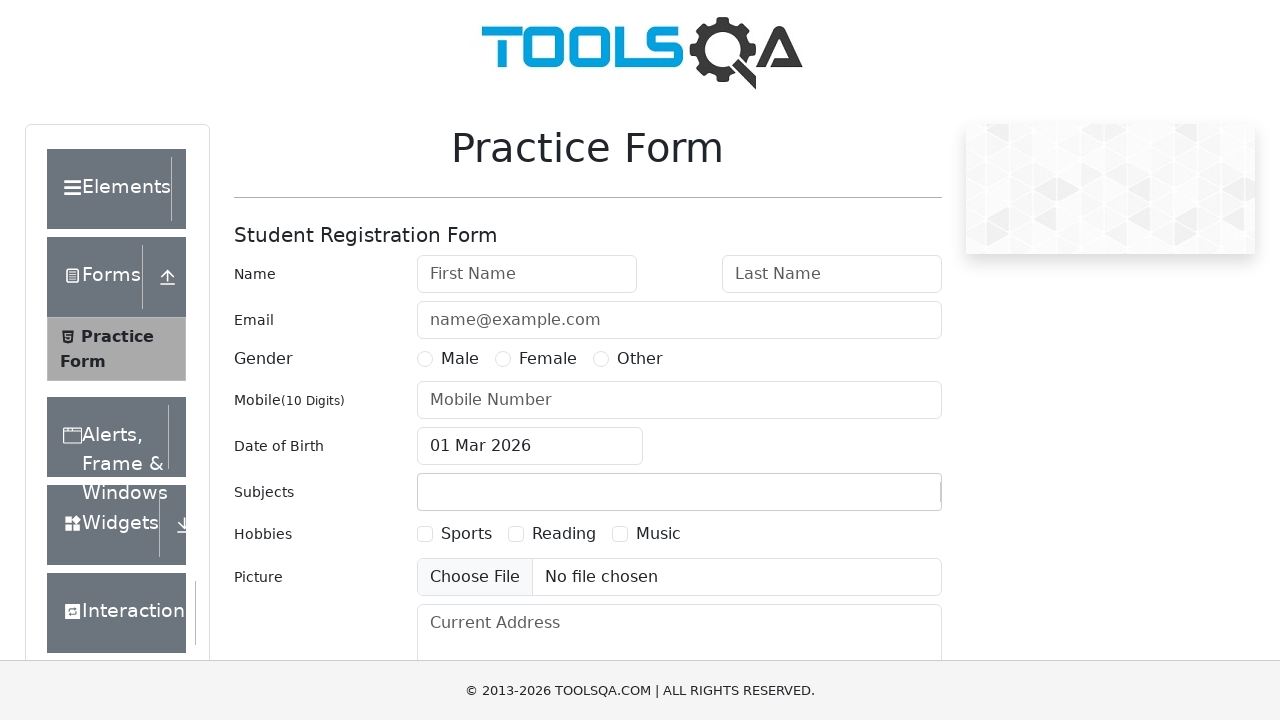

Filled first name field with 'John Doe' on #firstName
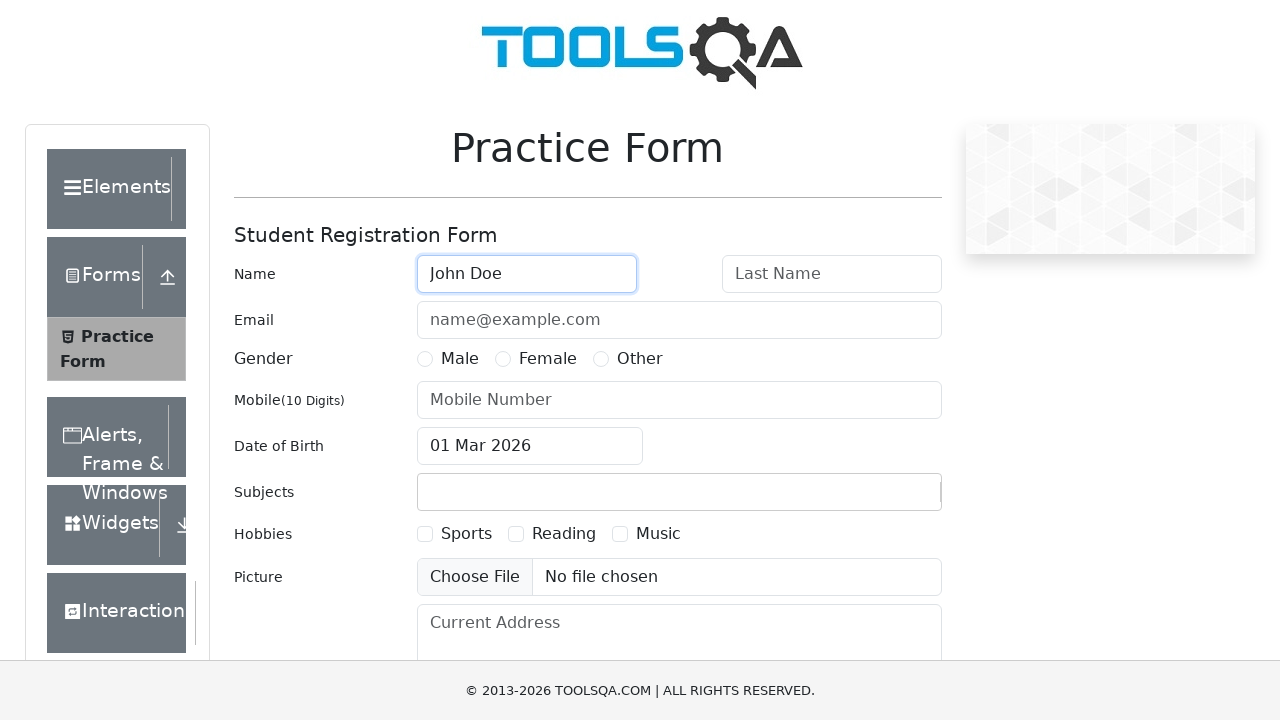

Selected all text in first name field using Ctrl+A
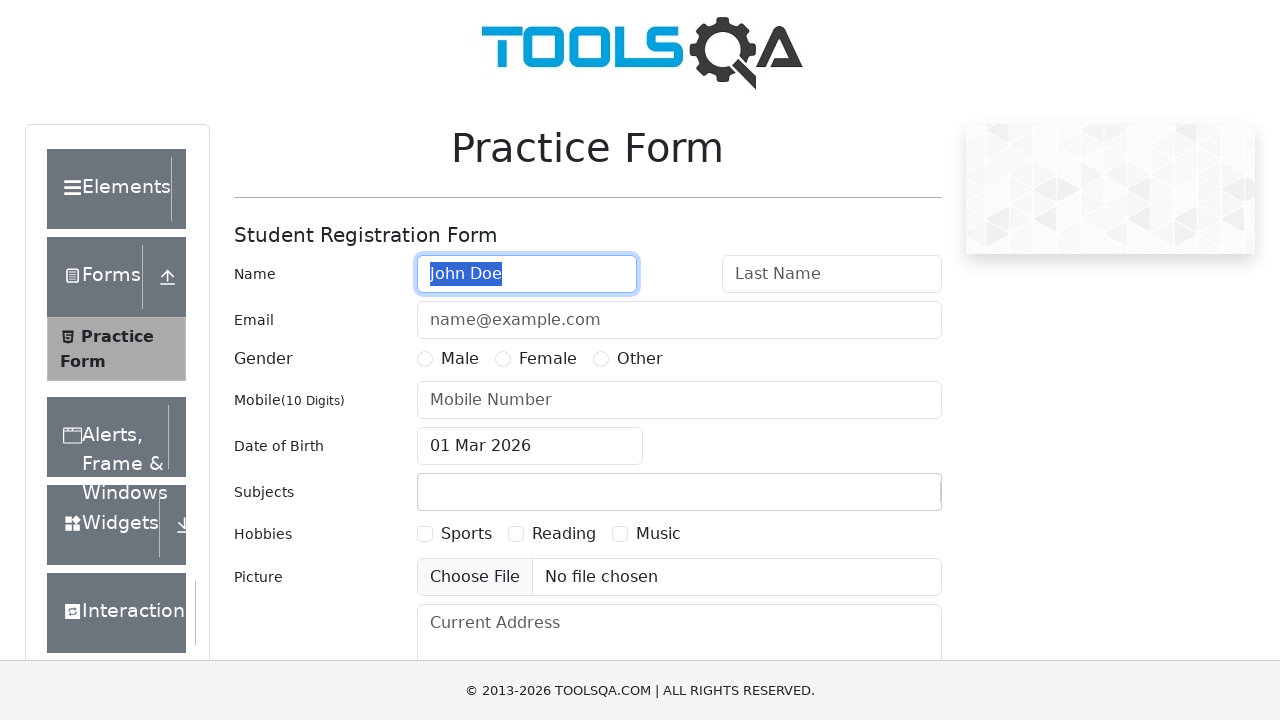

Copied selected text using Ctrl+C
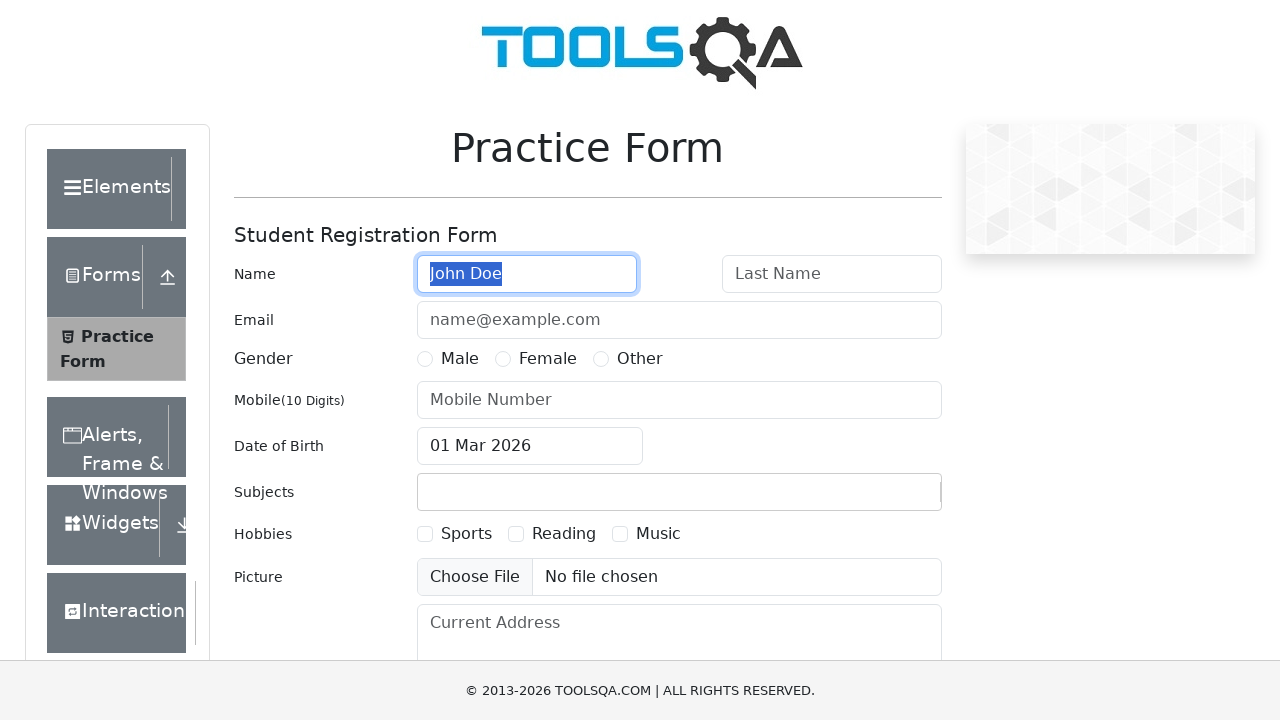

Moved to next field using Tab key
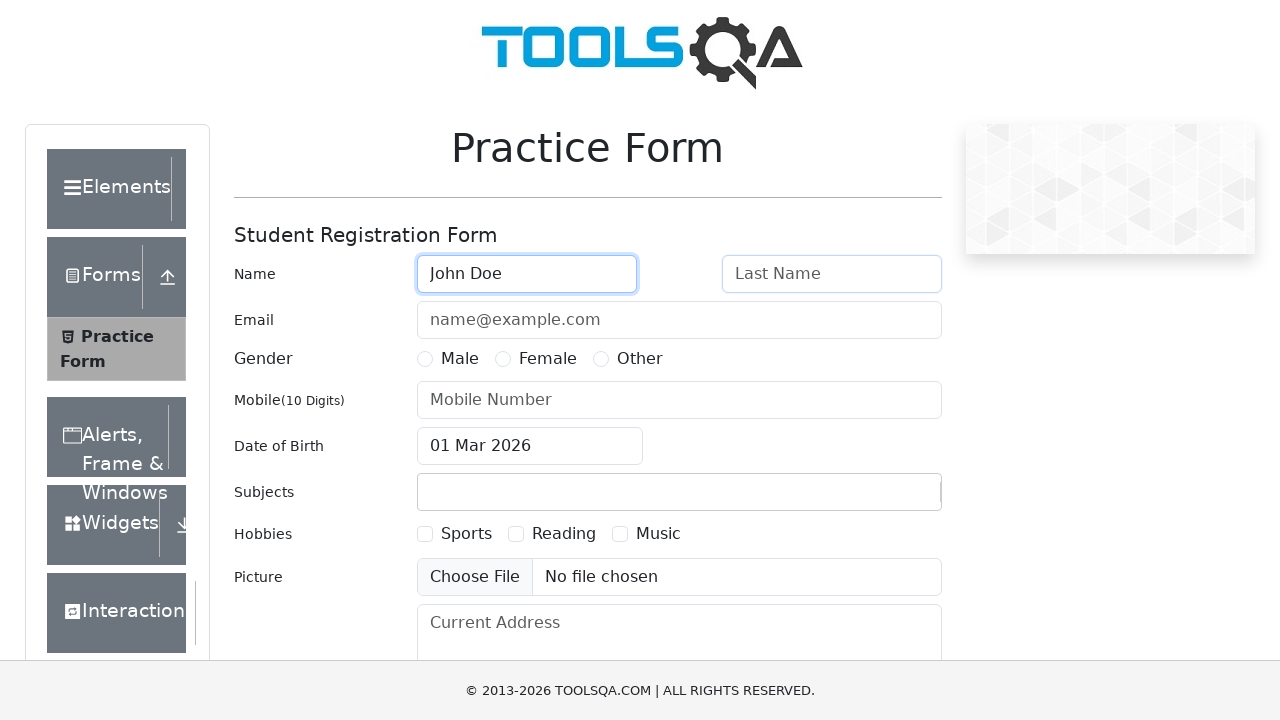

Pasted copied text into next field using Ctrl+V
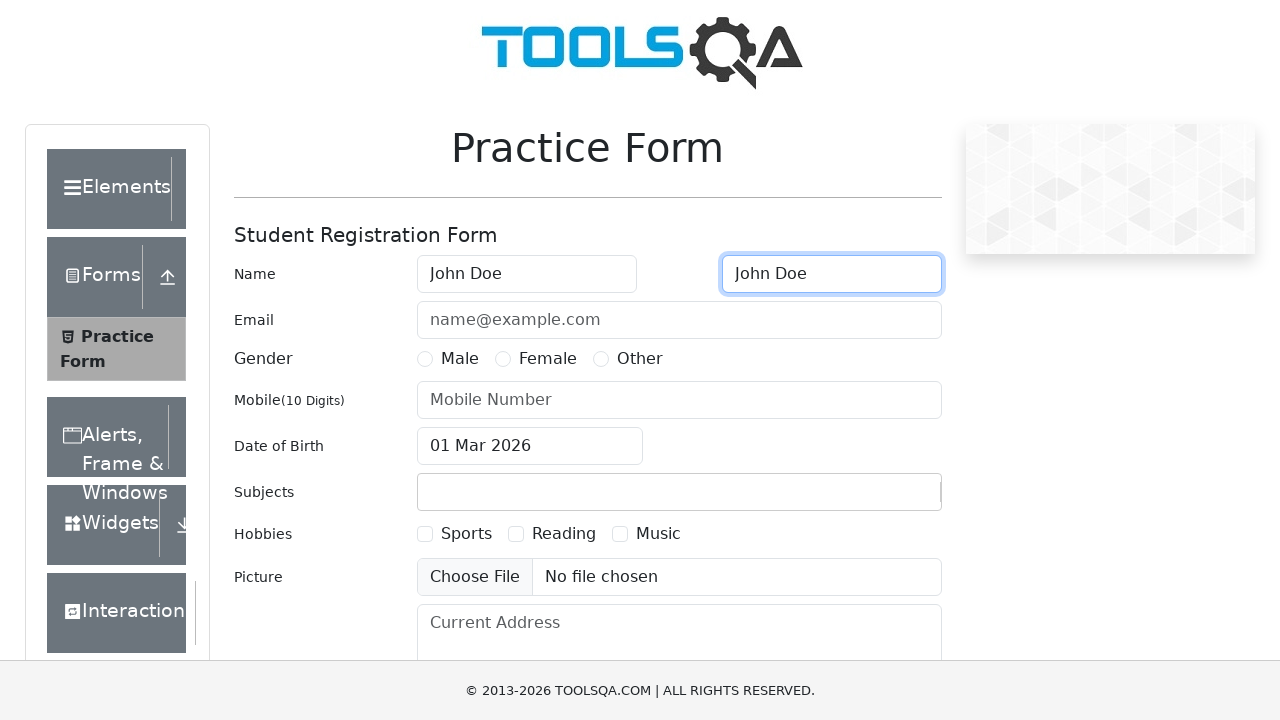

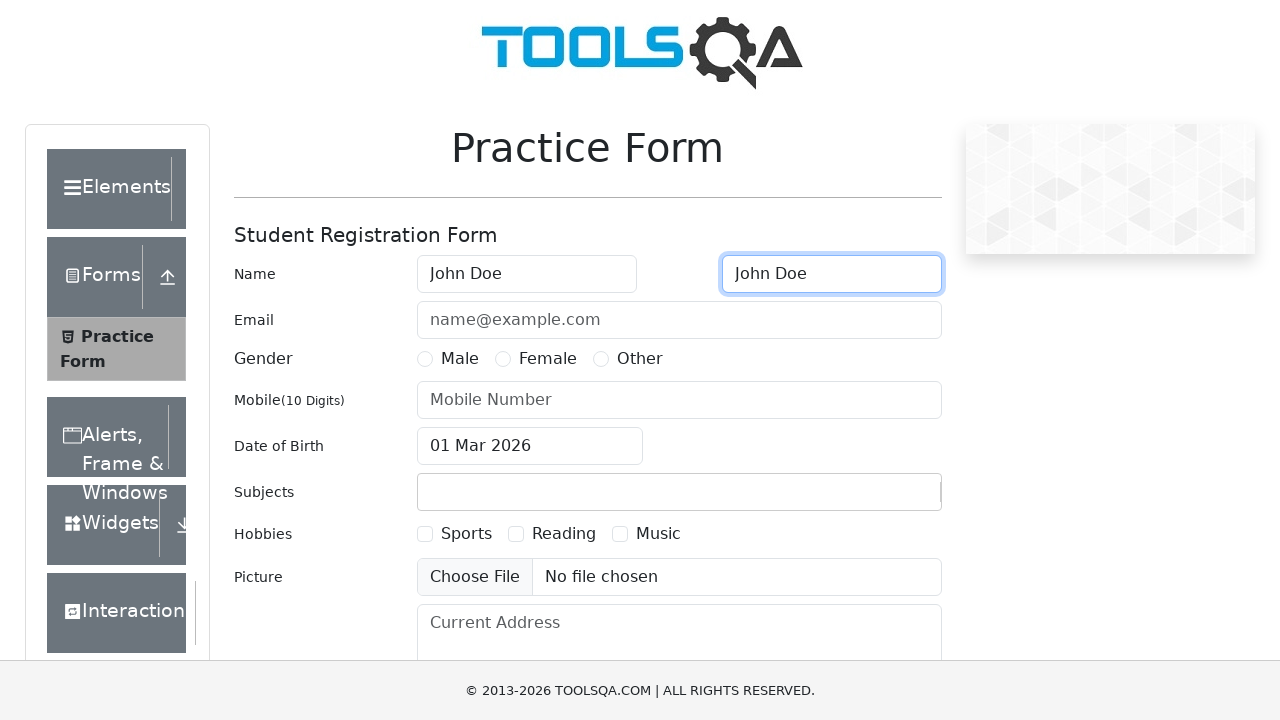